Tests multi-select dropdown functionality by selecting and deselecting various car options using different methods

Starting URL: https://www.w3schools.com/tags/tryit.asp?filename=tryhtml_select_multiple

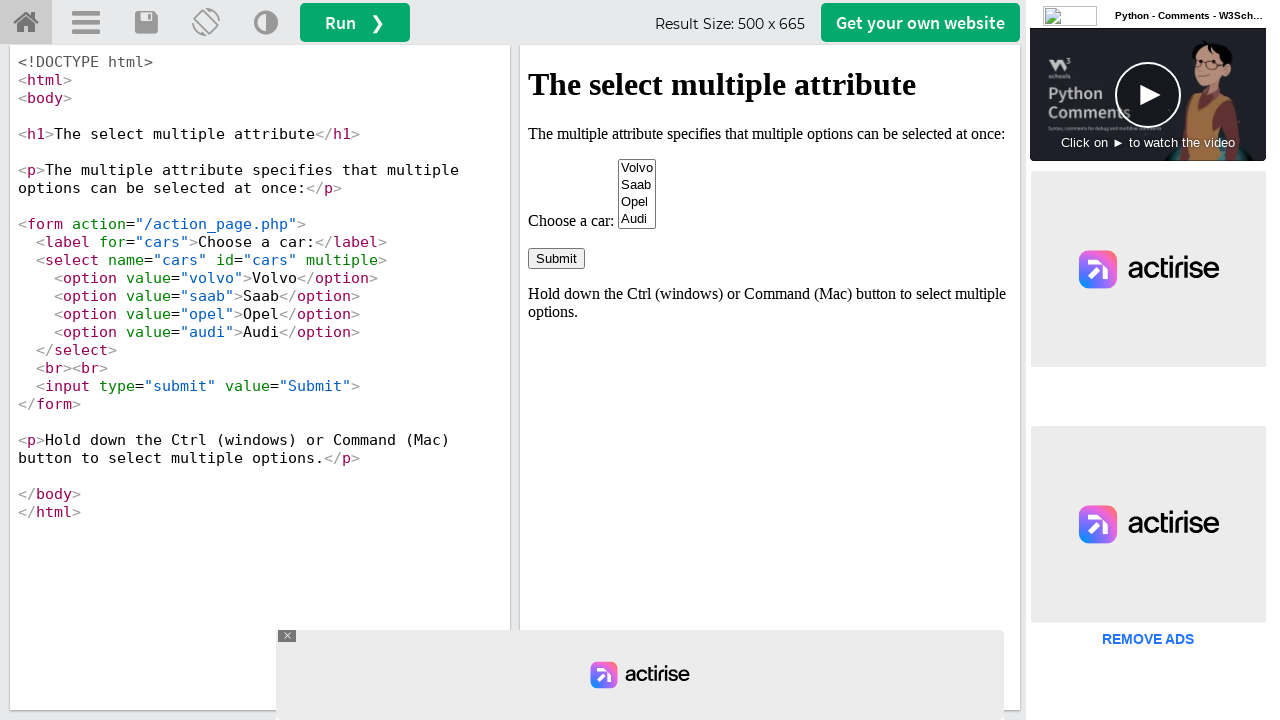

Located iframe containing the select element
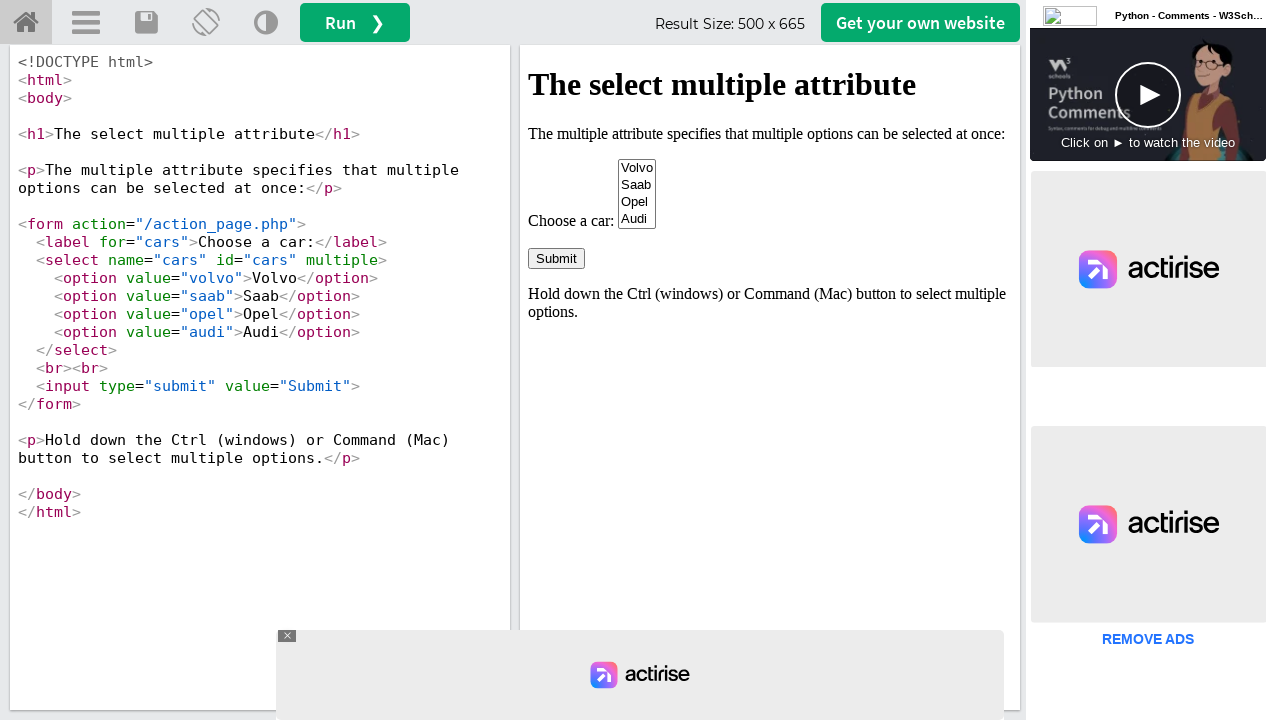

Located multi-select dropdown element with id 'cars'
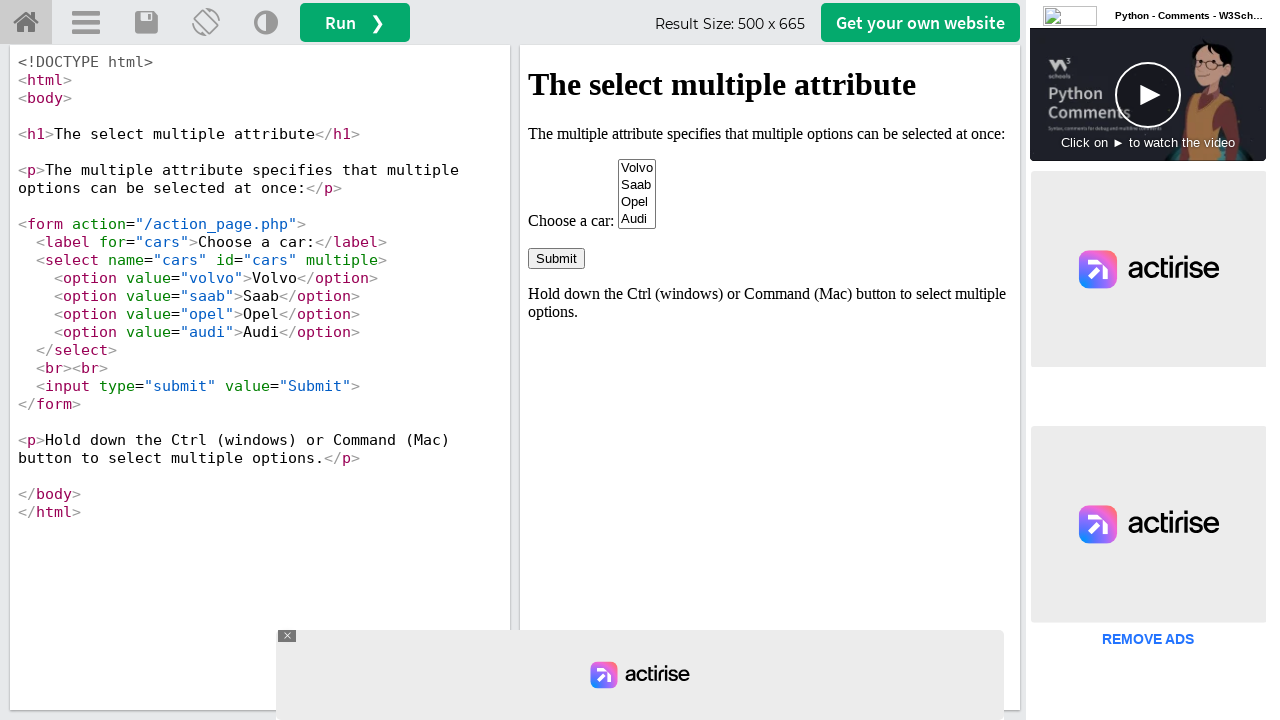

Selected option by index 0 (Volvo) on iframe[id='iframeResult'] >> internal:control=enter-frame >> #cars
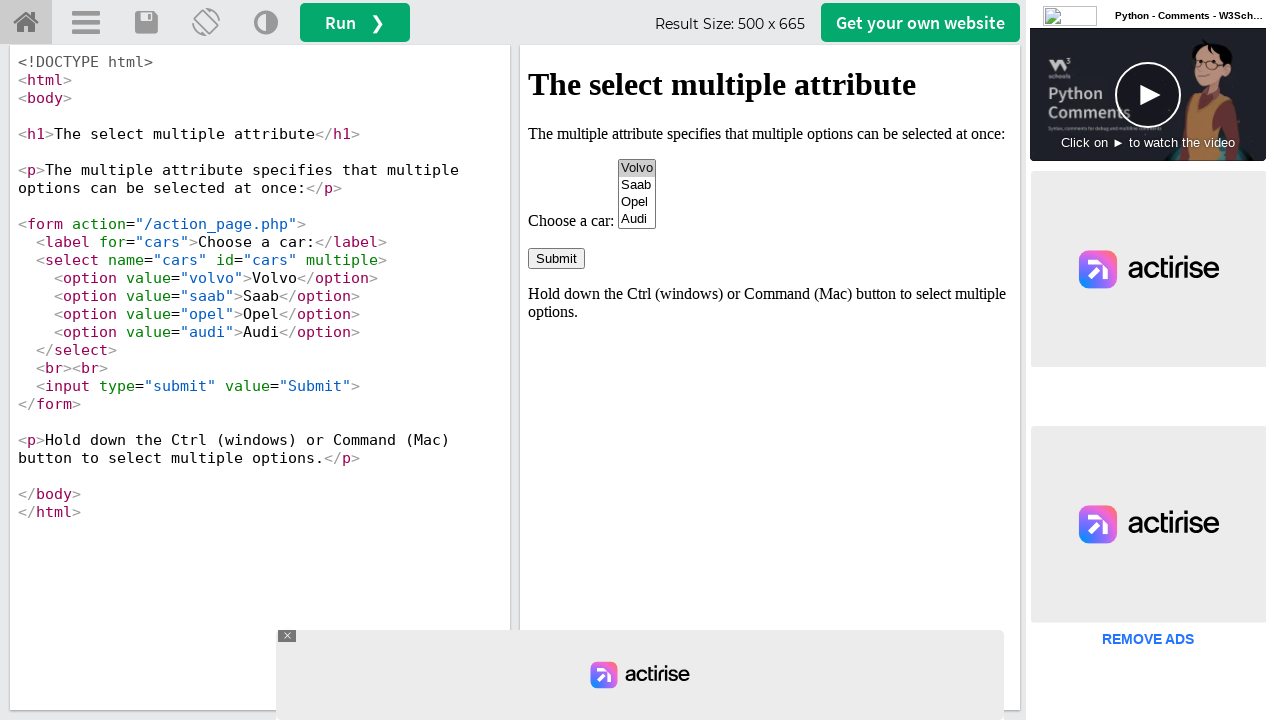

Selected option by value 'opel' on iframe[id='iframeResult'] >> internal:control=enter-frame >> #cars
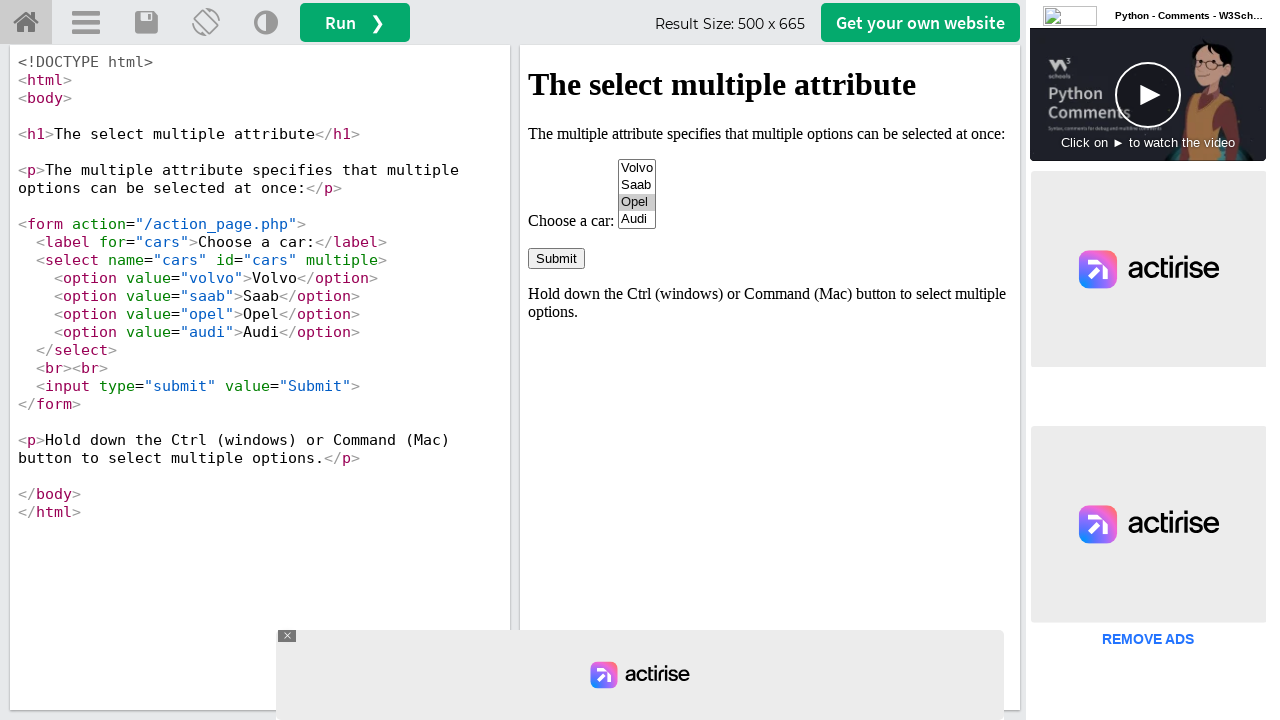

Selected option by visible text 'Audi' on iframe[id='iframeResult'] >> internal:control=enter-frame >> #cars
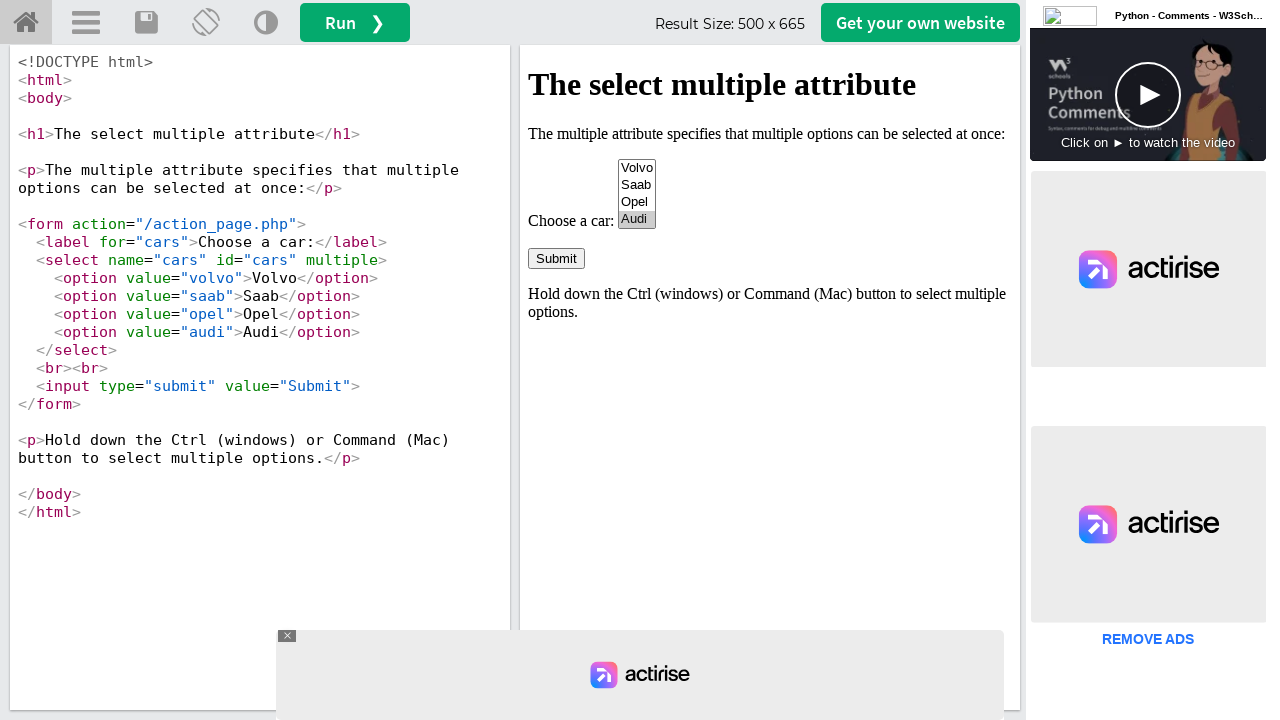

Waited 2 seconds to observe selections
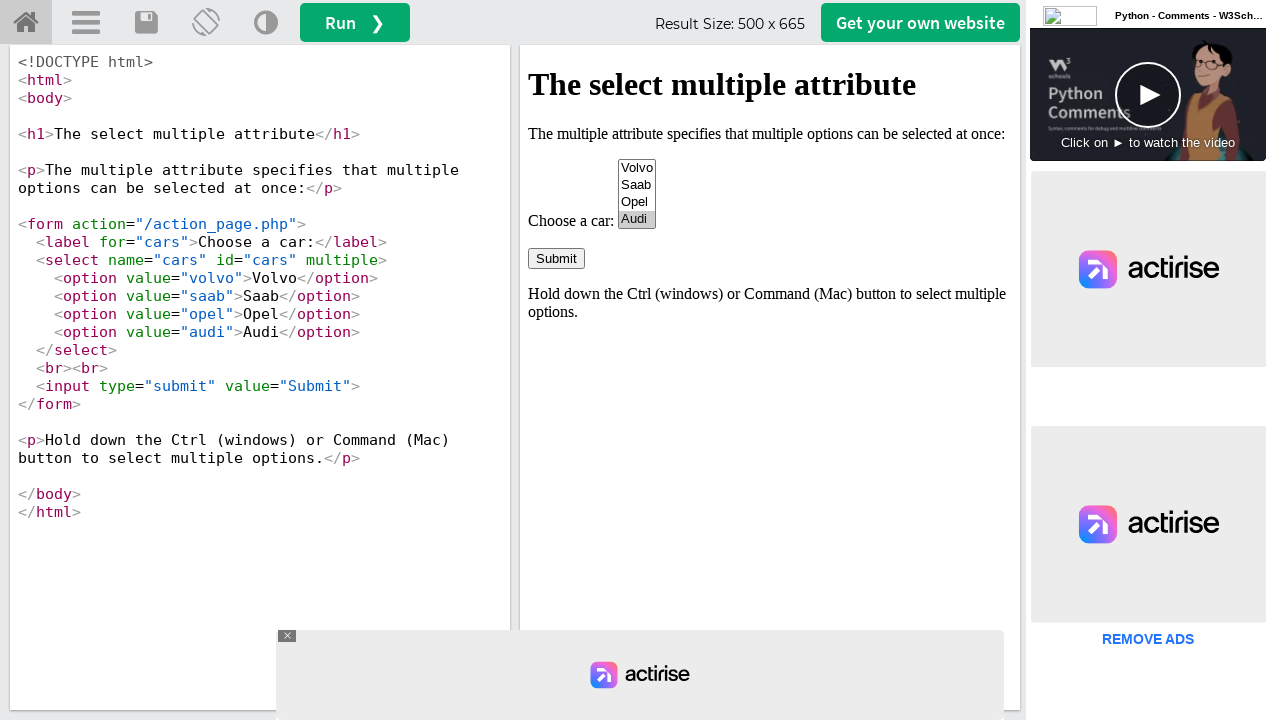

Retrieved current selected option values
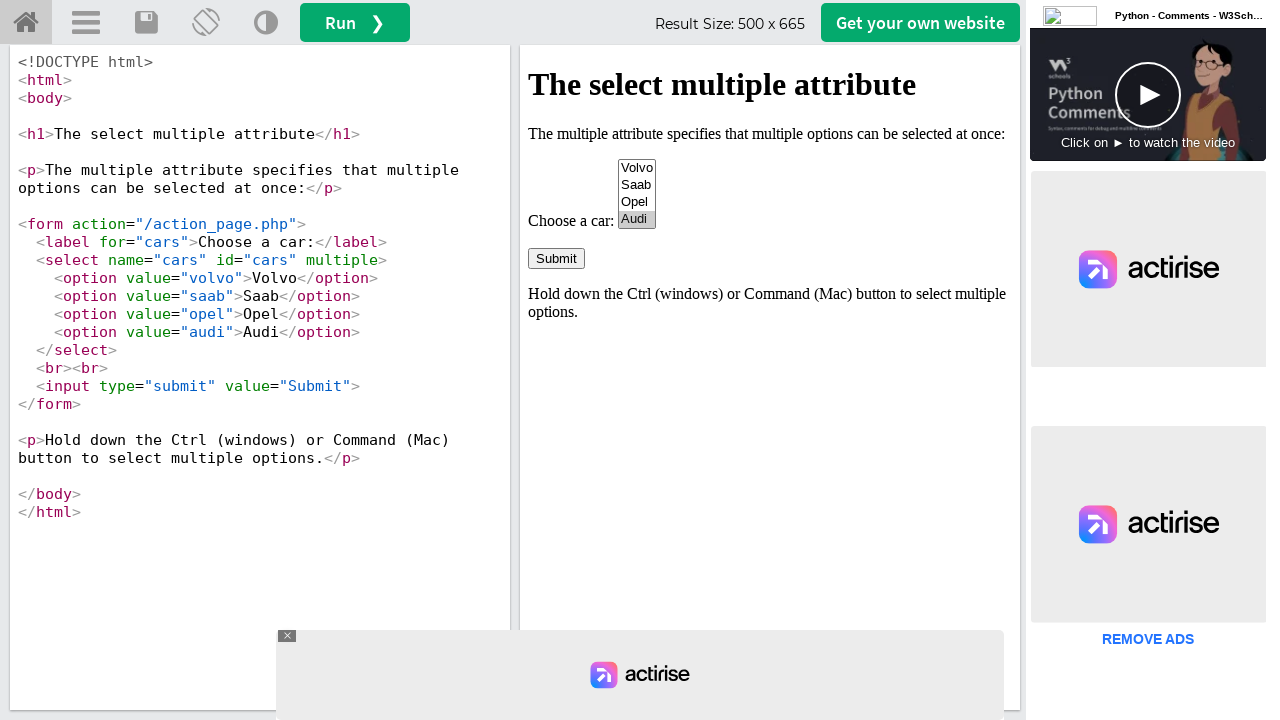

Deselected 'audi' option on iframe[id='iframeResult'] >> internal:control=enter-frame >> #cars
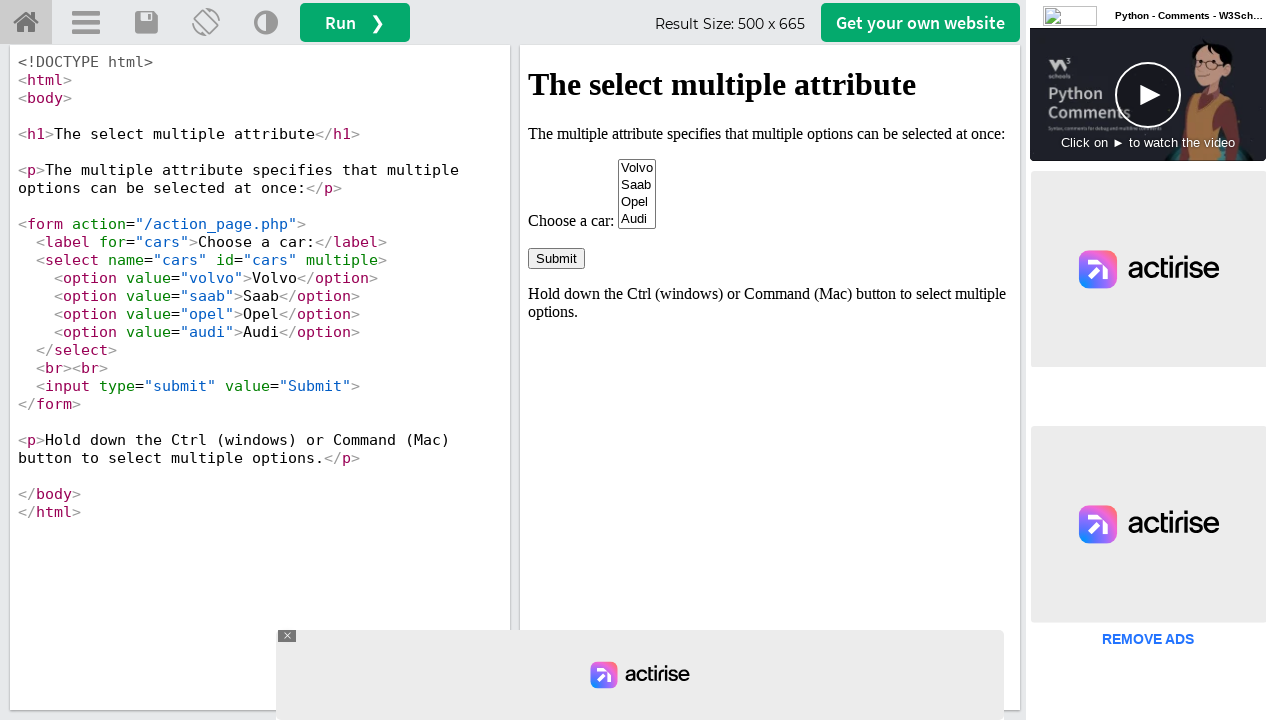

Deselected 'volvo' option on iframe[id='iframeResult'] >> internal:control=enter-frame >> #cars
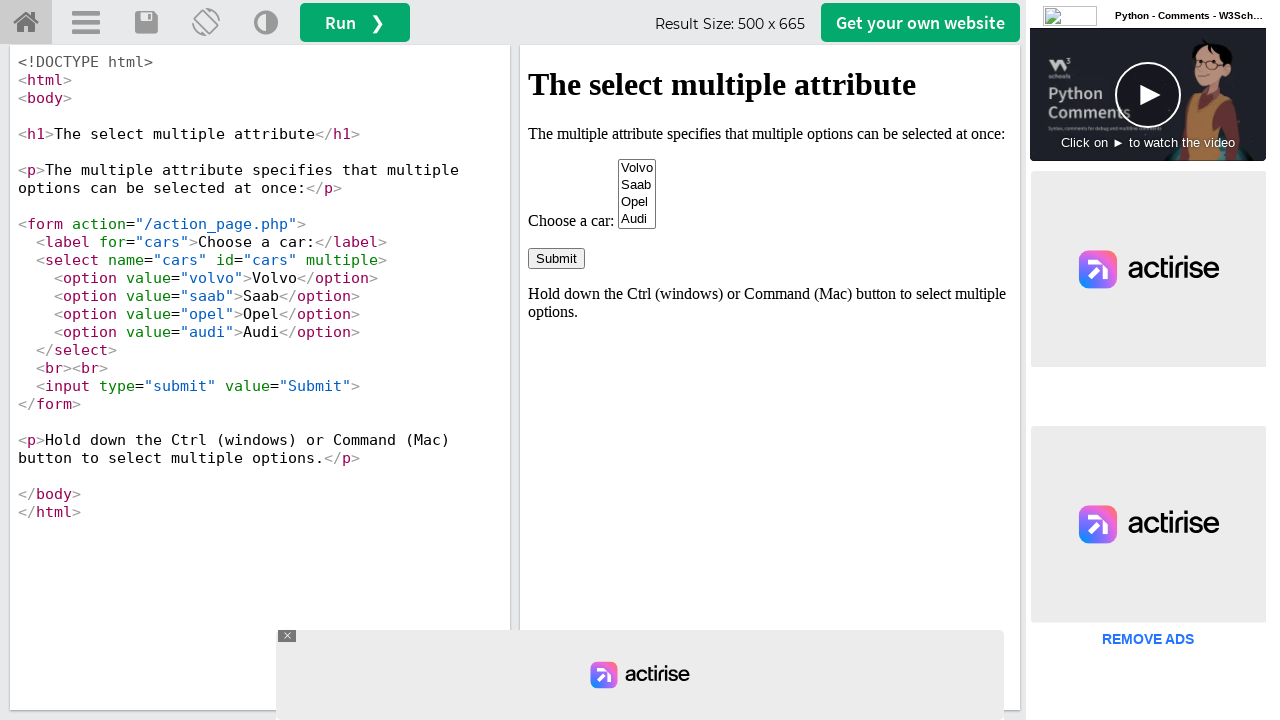

Deselected 'opel' option on iframe[id='iframeResult'] >> internal:control=enter-frame >> #cars
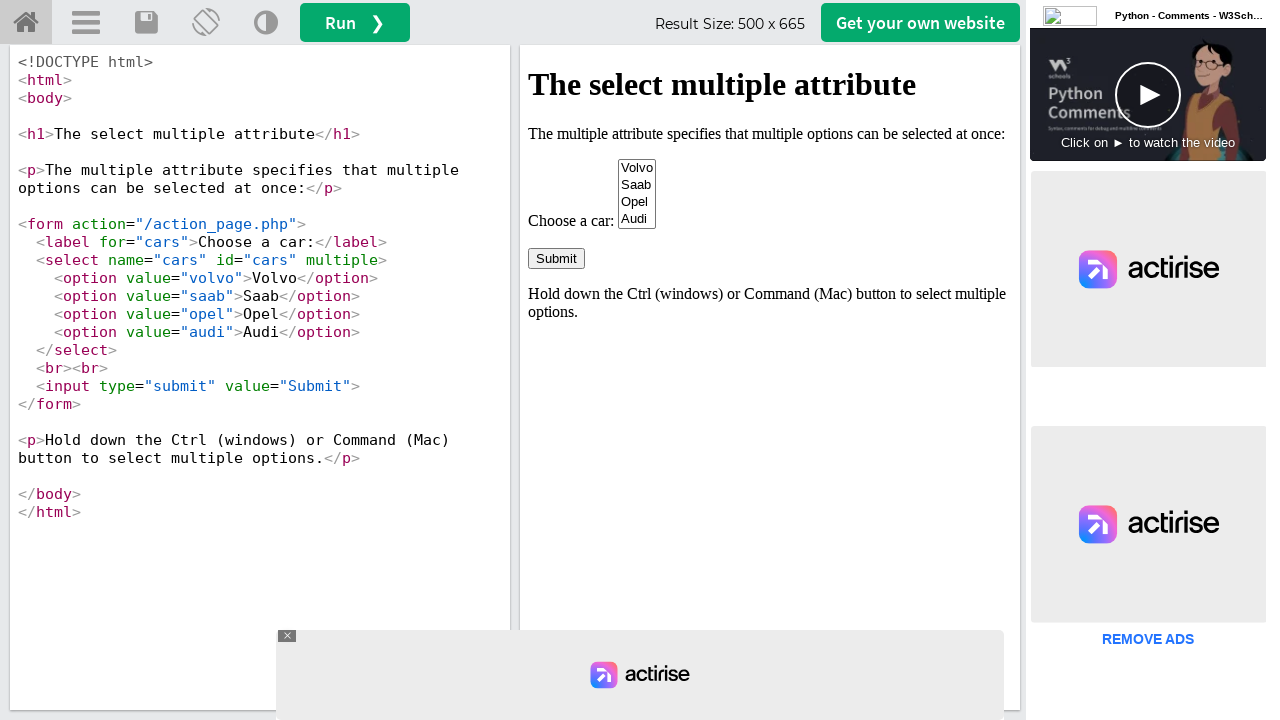

Waited 4 seconds before test completion
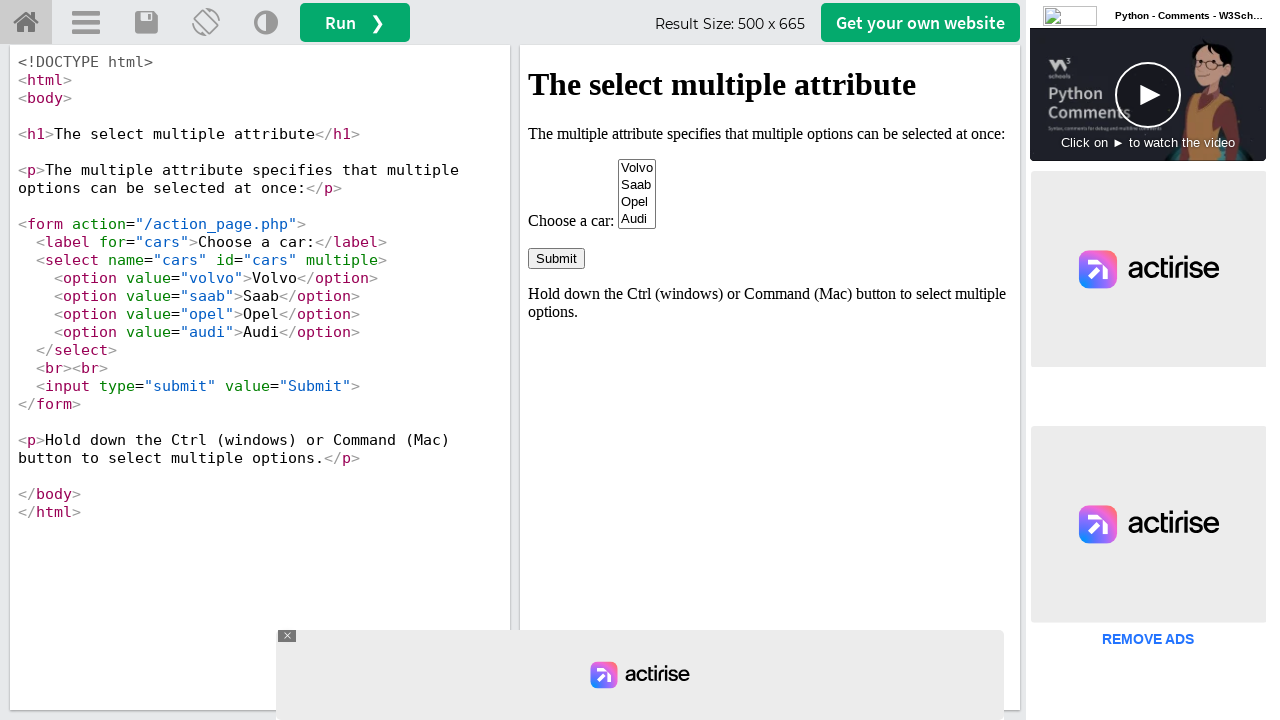

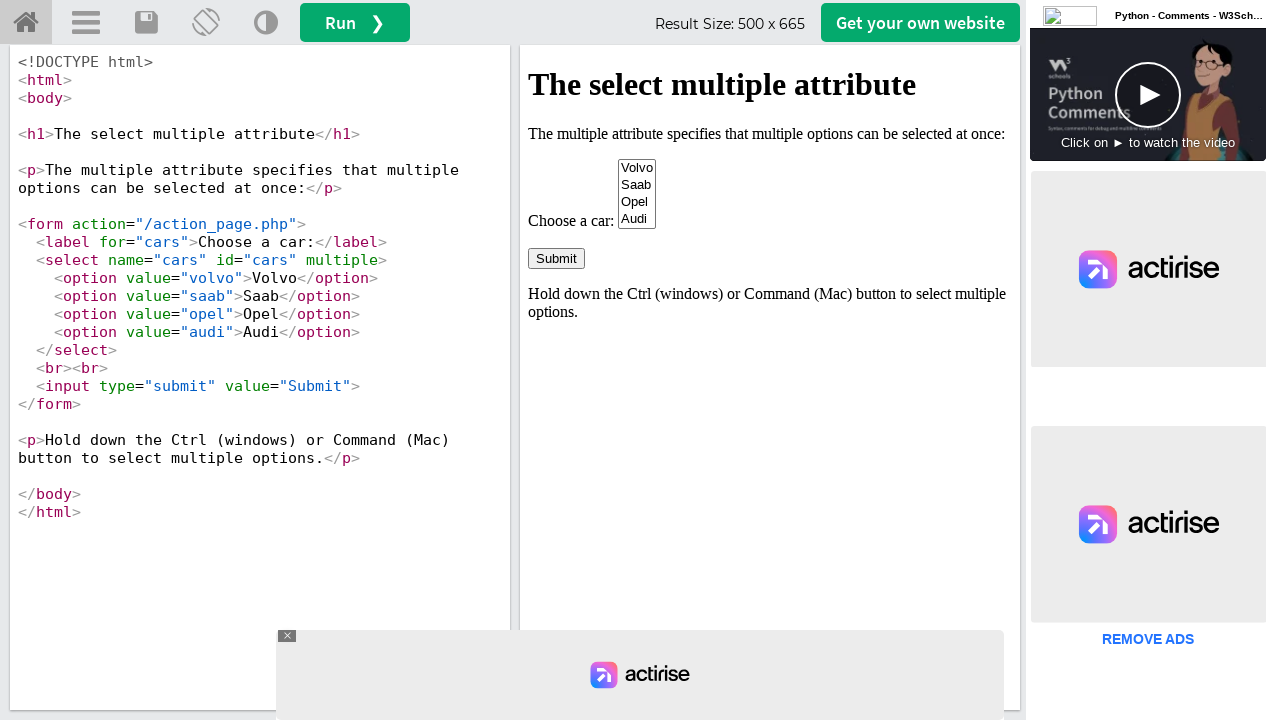